Tests dynamic loading functionality by clicking Start and waiting for the Hello World element to become visible

Starting URL: https://the-internet.herokuapp.com/dynamic_loading/1

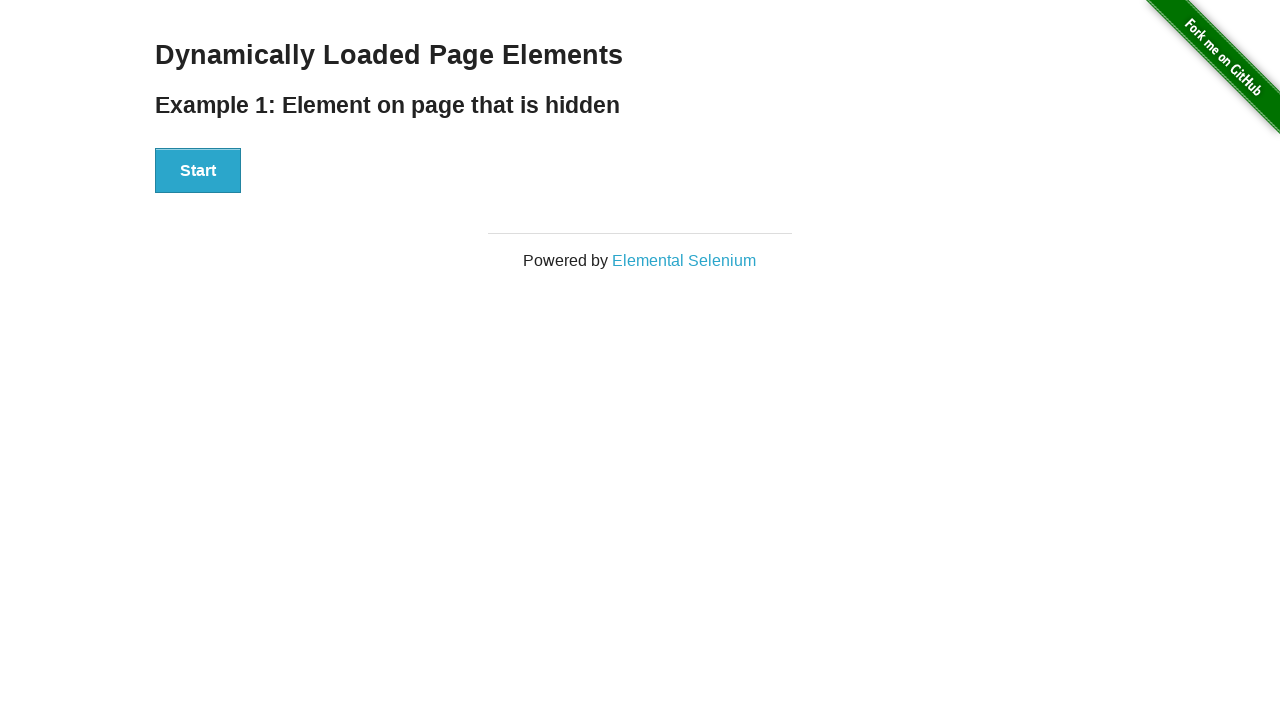

Clicked the Start button to initiate dynamic loading at (198, 171) on xpath=//button
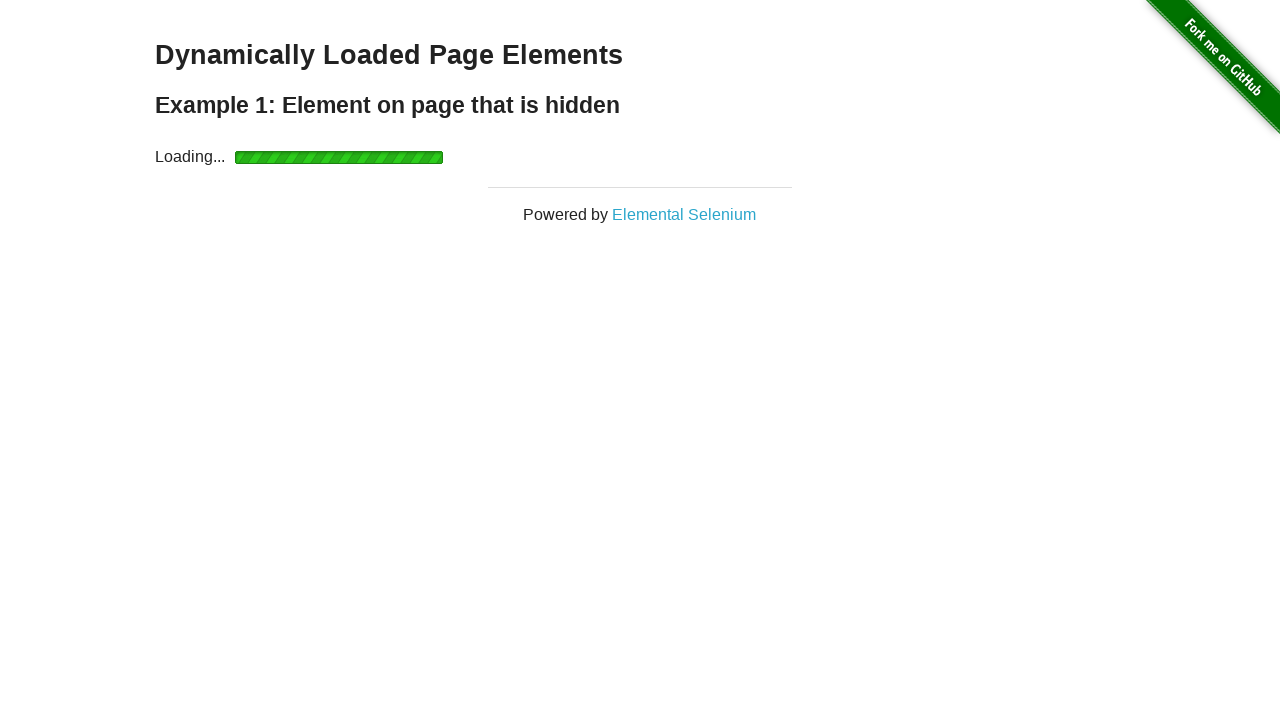

Located the Hello World element
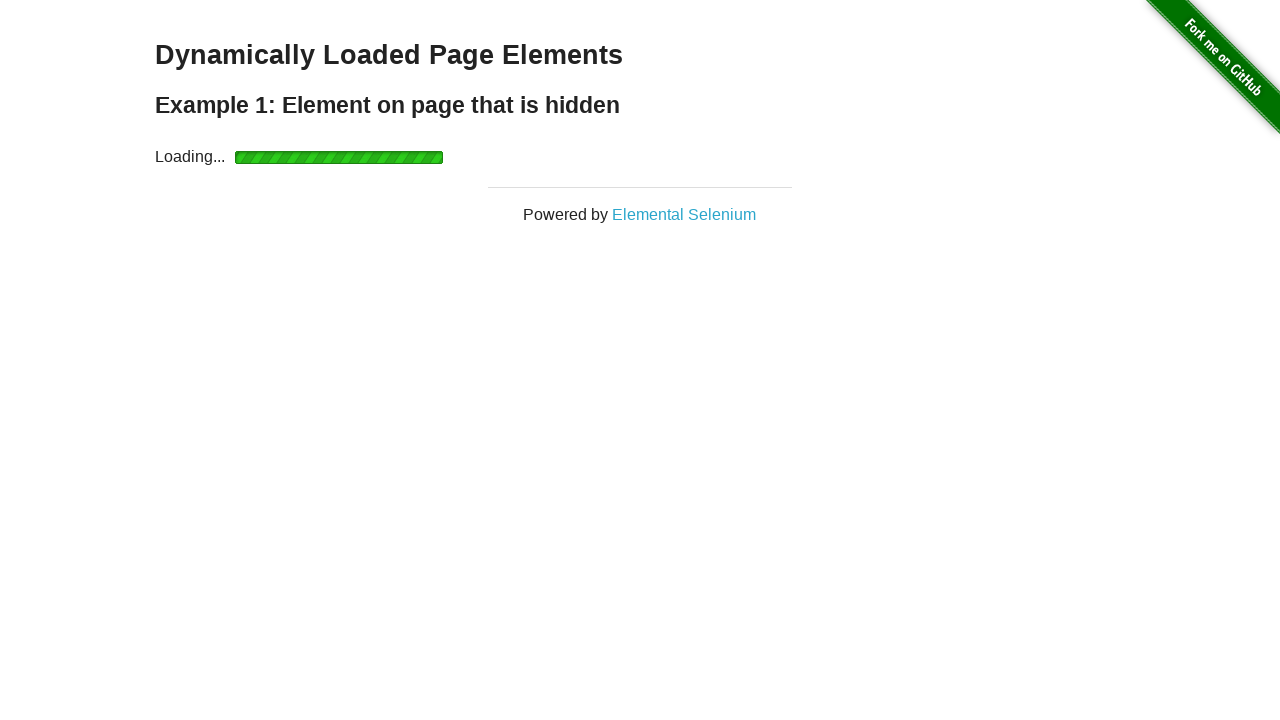

Hello World element became visible after dynamic loading completed
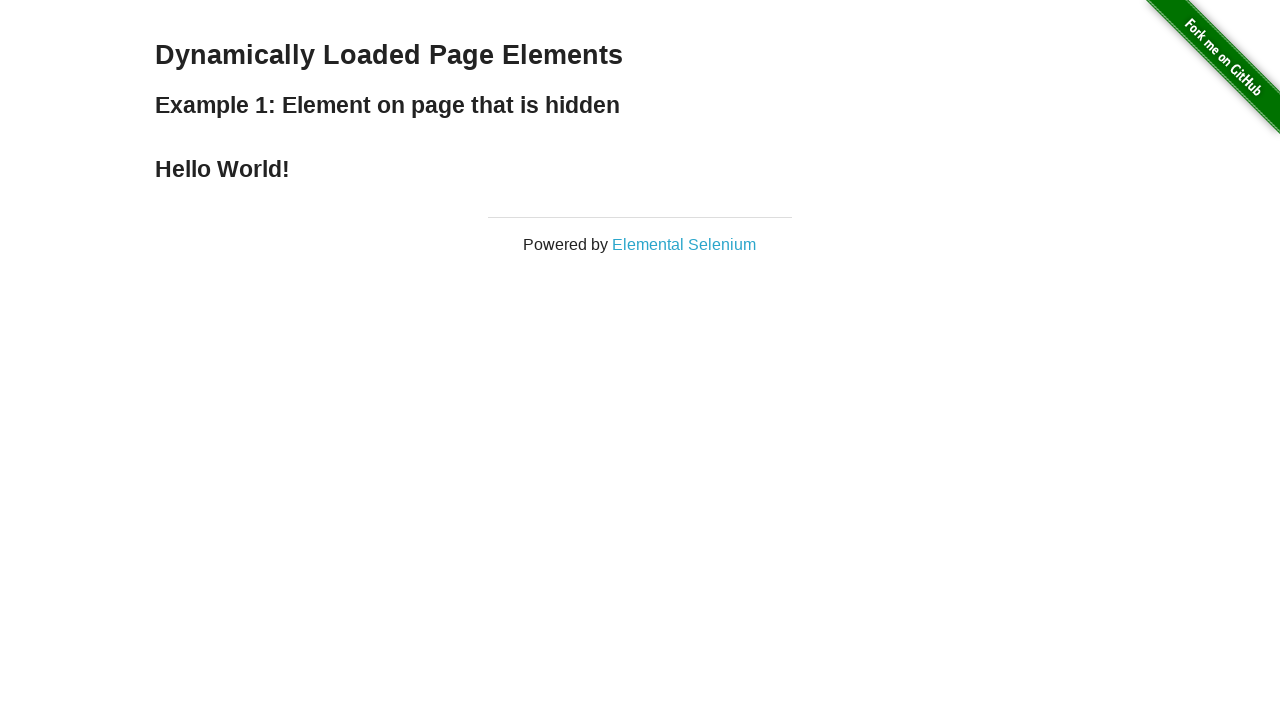

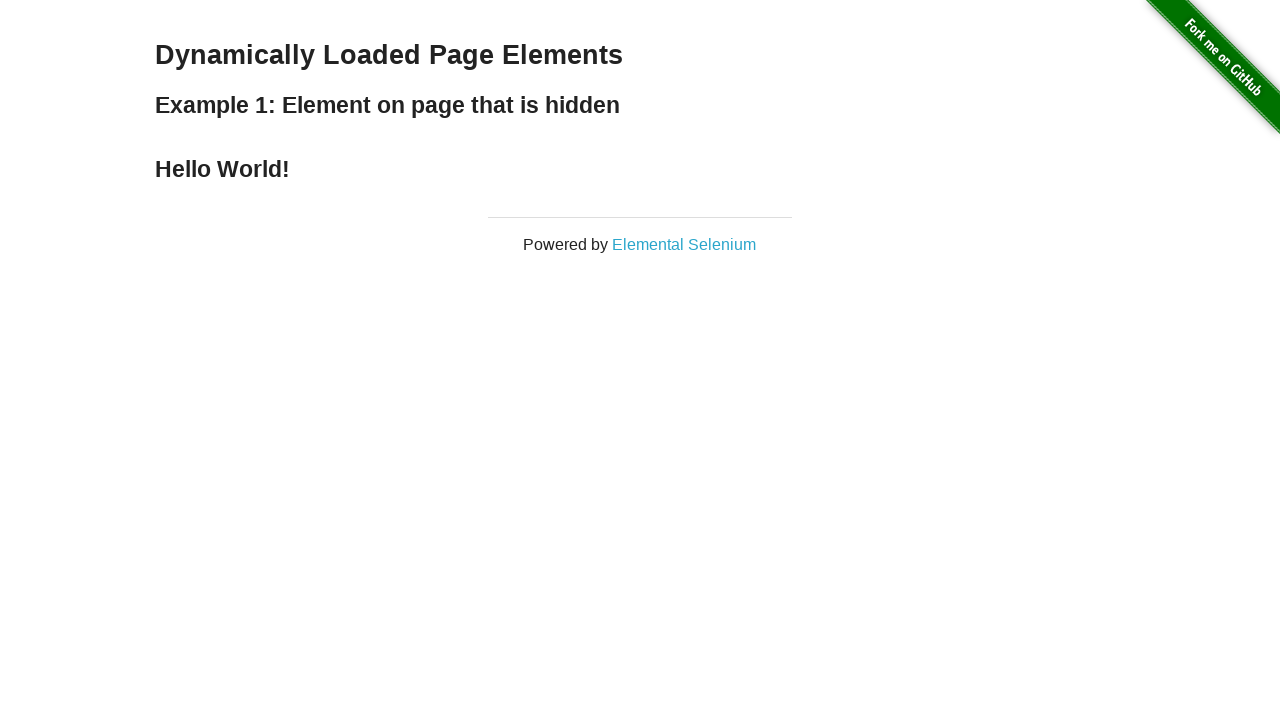